Tests dynamic content loading by clicking a button and waiting for specific text to appear in an element

Starting URL: http://seleniumpractise.blogspot.in/2016/08/how-to-use-explicit-wait-in-selenium.html

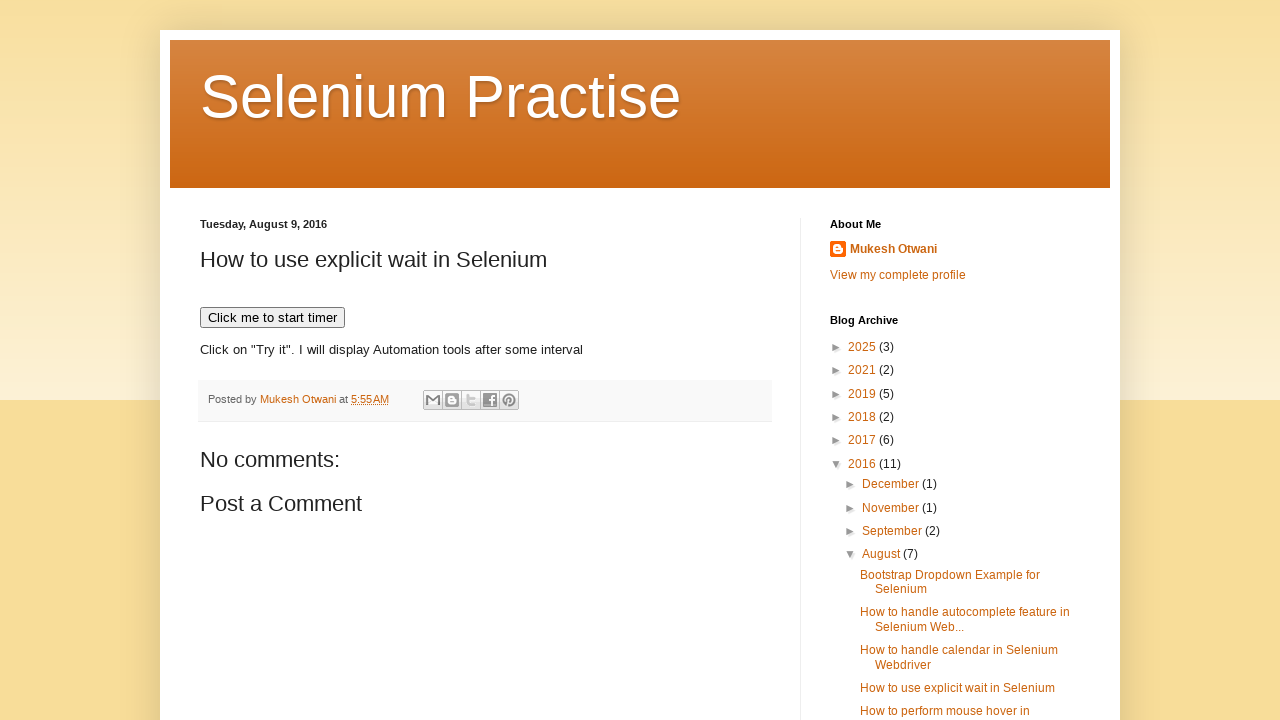

Navigated to explicit wait demo page
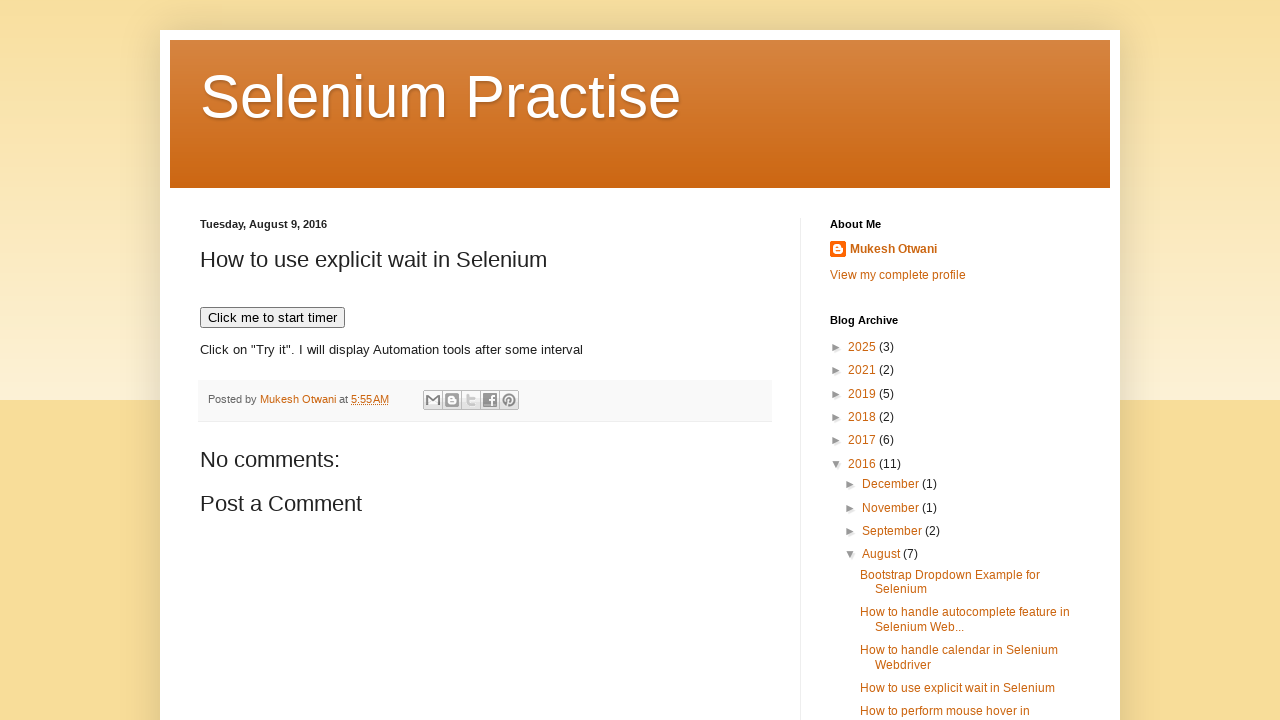

Clicked button to trigger timed text at (272, 318) on xpath=//button[@onclick='timedText()']
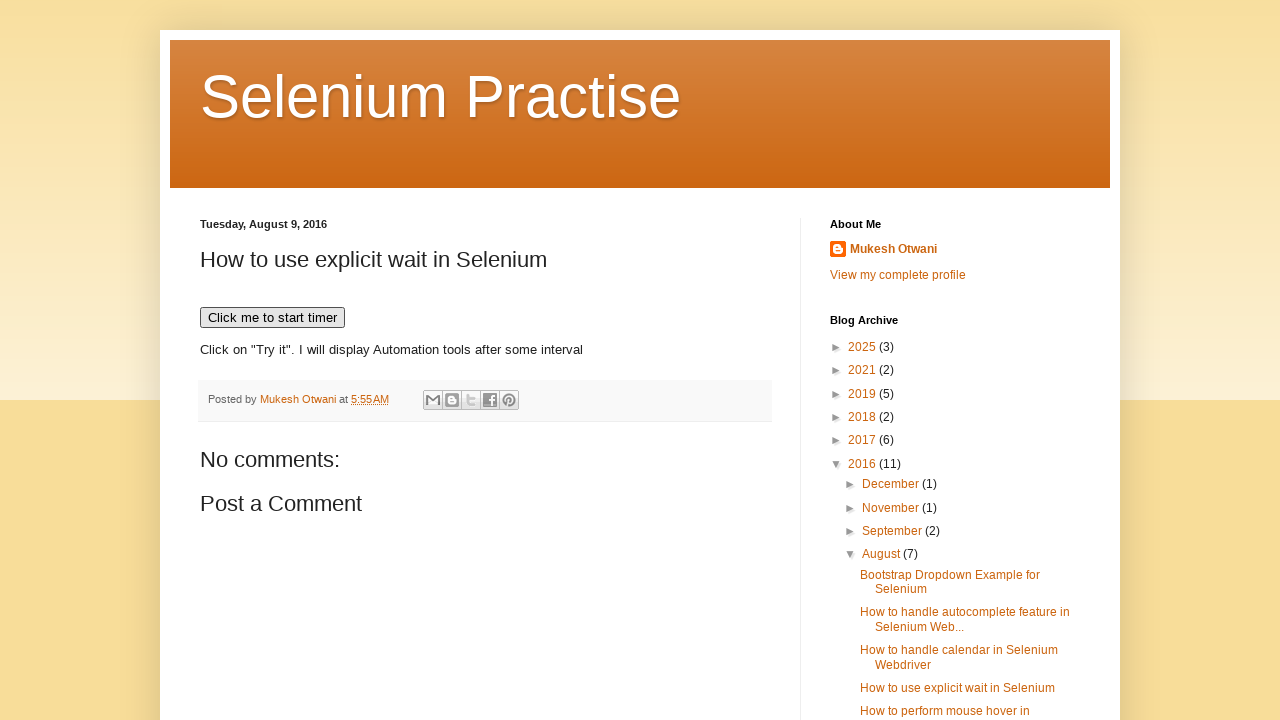

Waited for element #demo to contain 'WebDriver' text
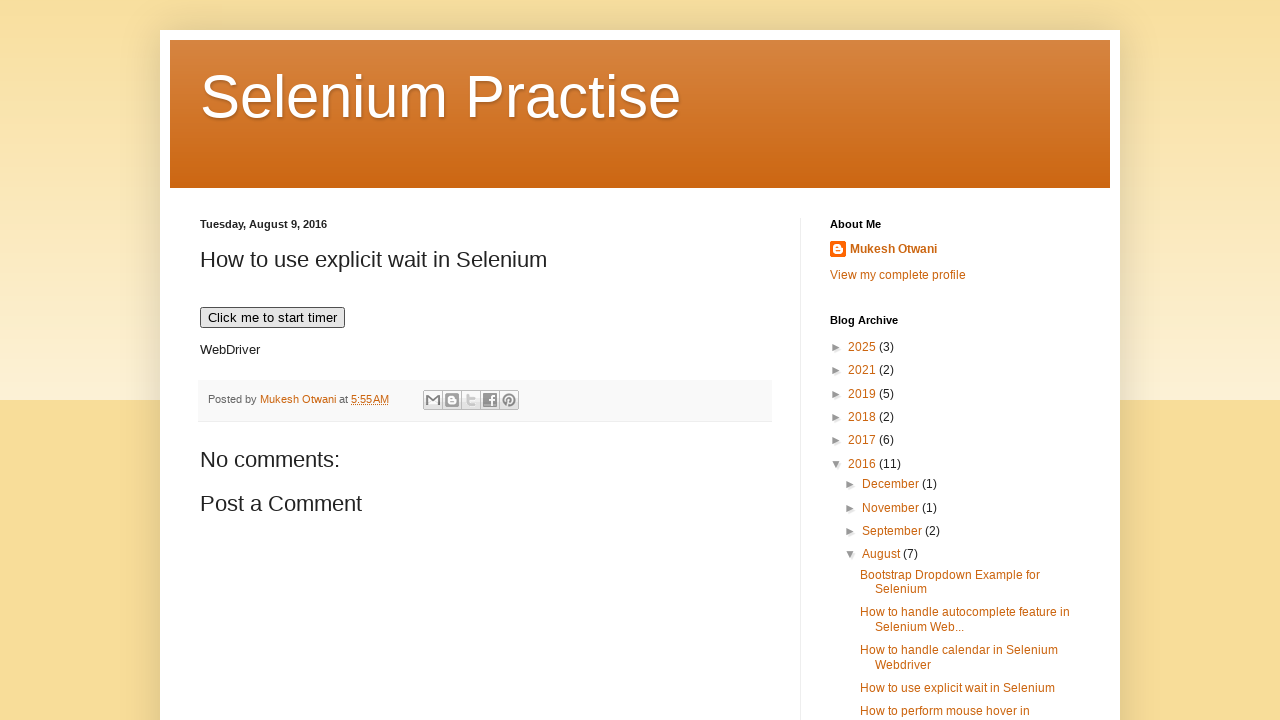

Verified that #demo element is visible
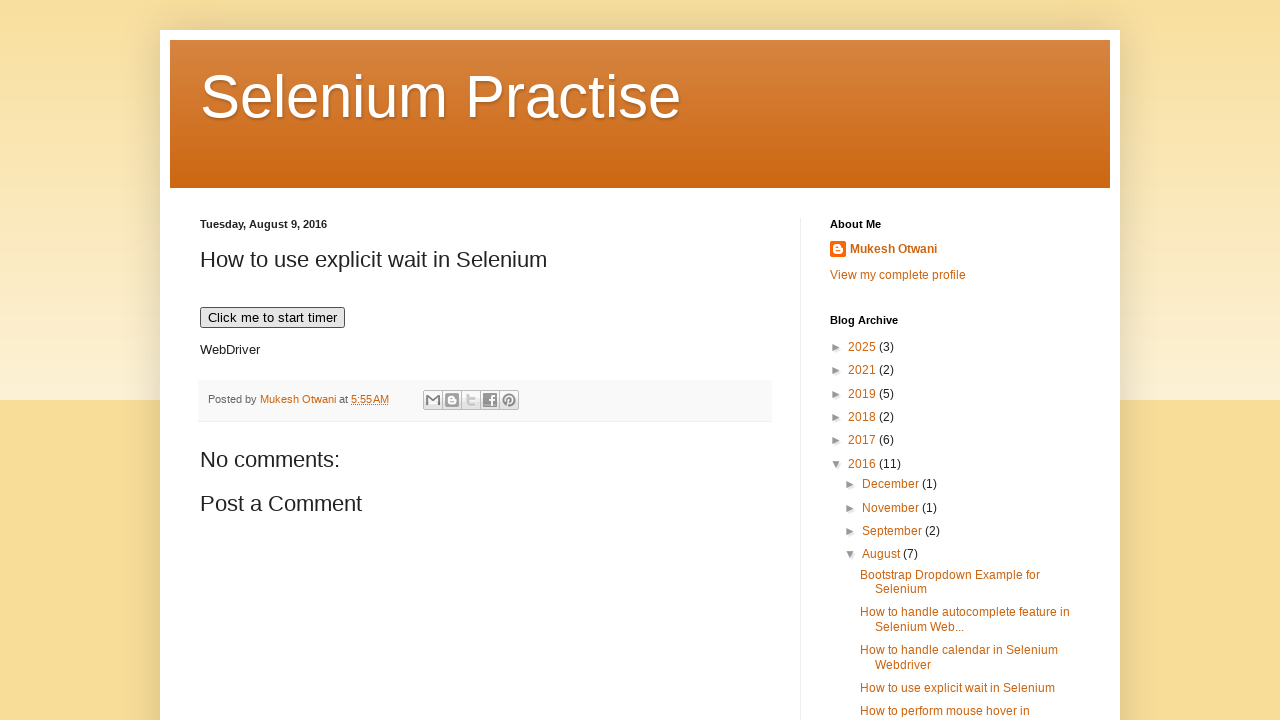

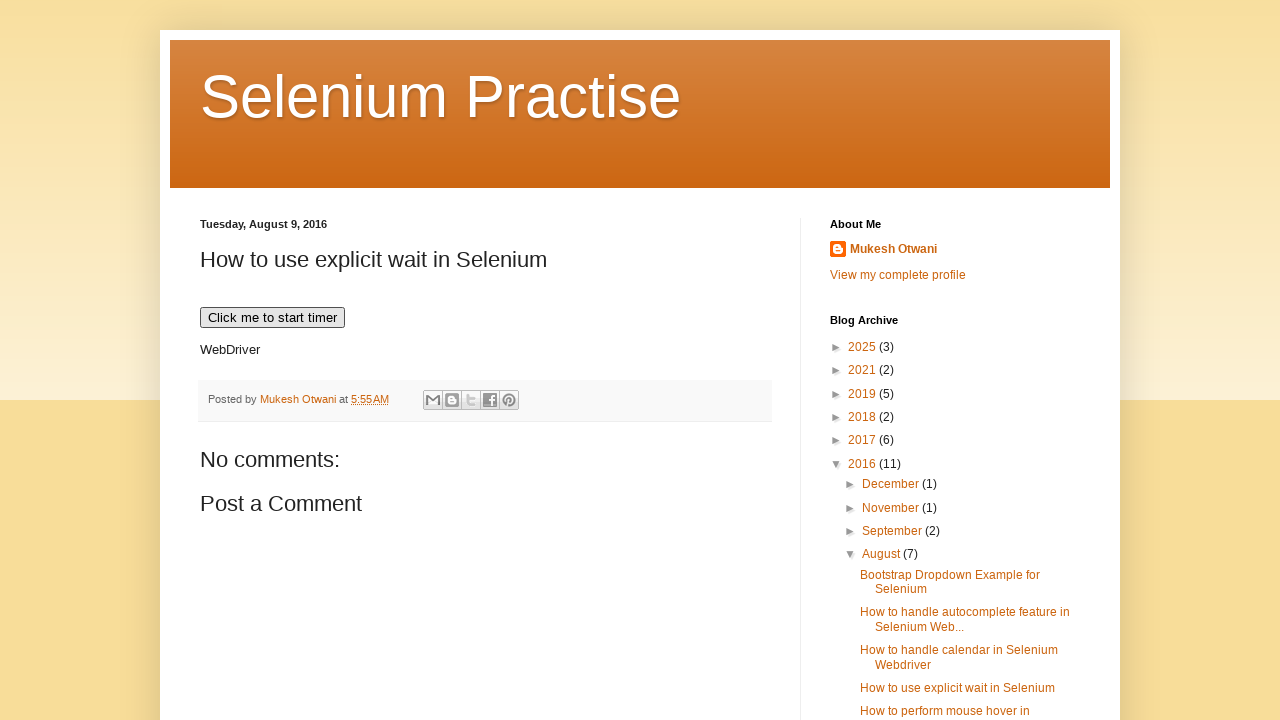